Tests multi-level menu navigation by hovering over main menu item and then hovering over a submenu item

Starting URL: https://demoqa.com/menu

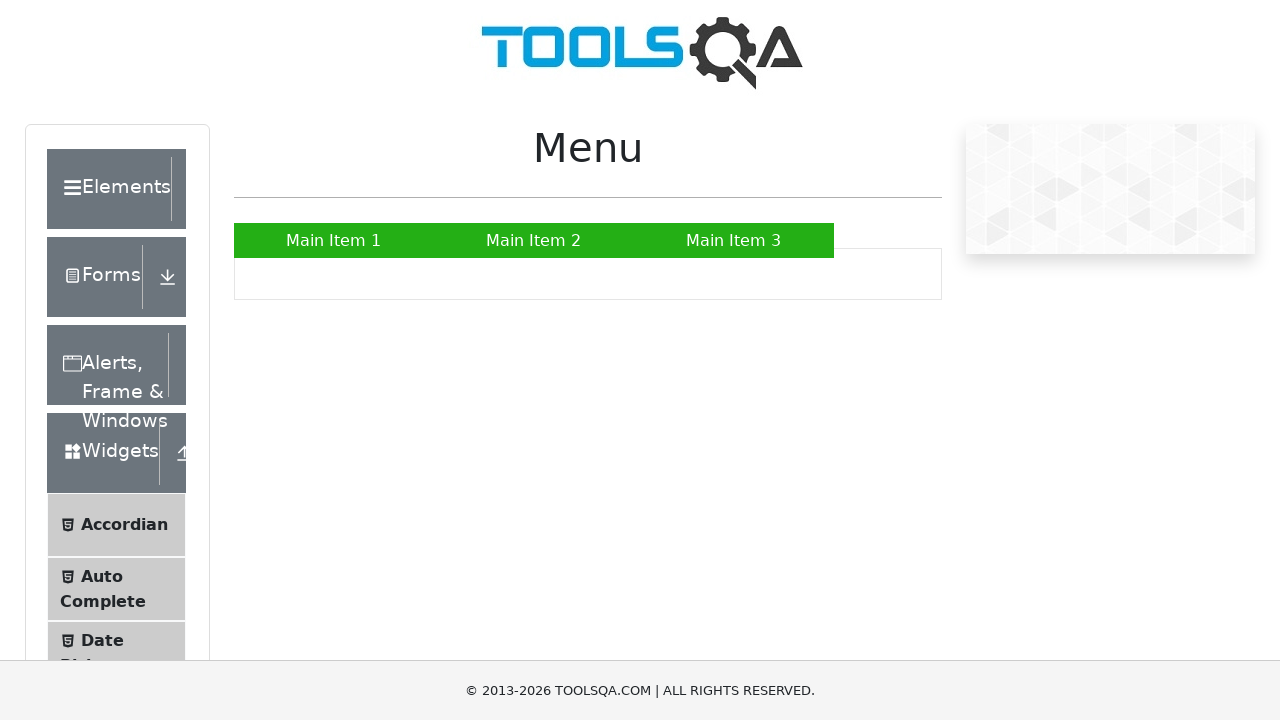

Located main menu item 'Main Item 2'
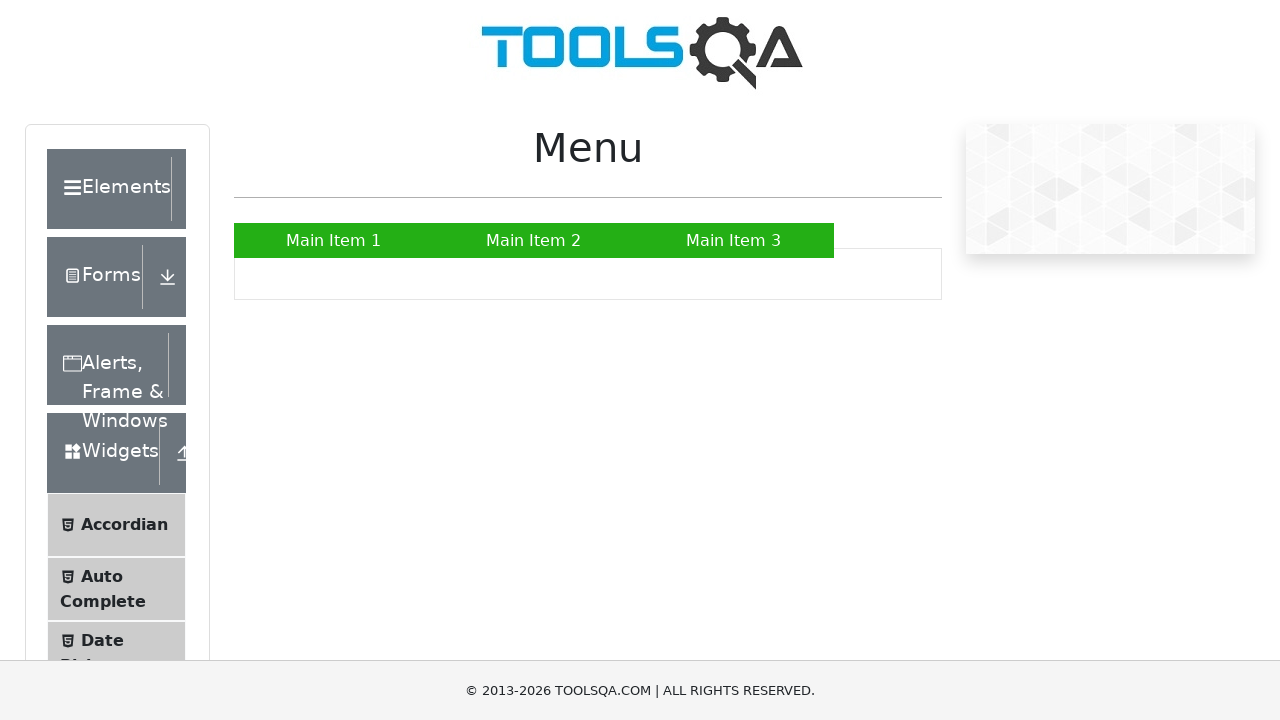

Located submenu item 'SUB SUB LIST »'
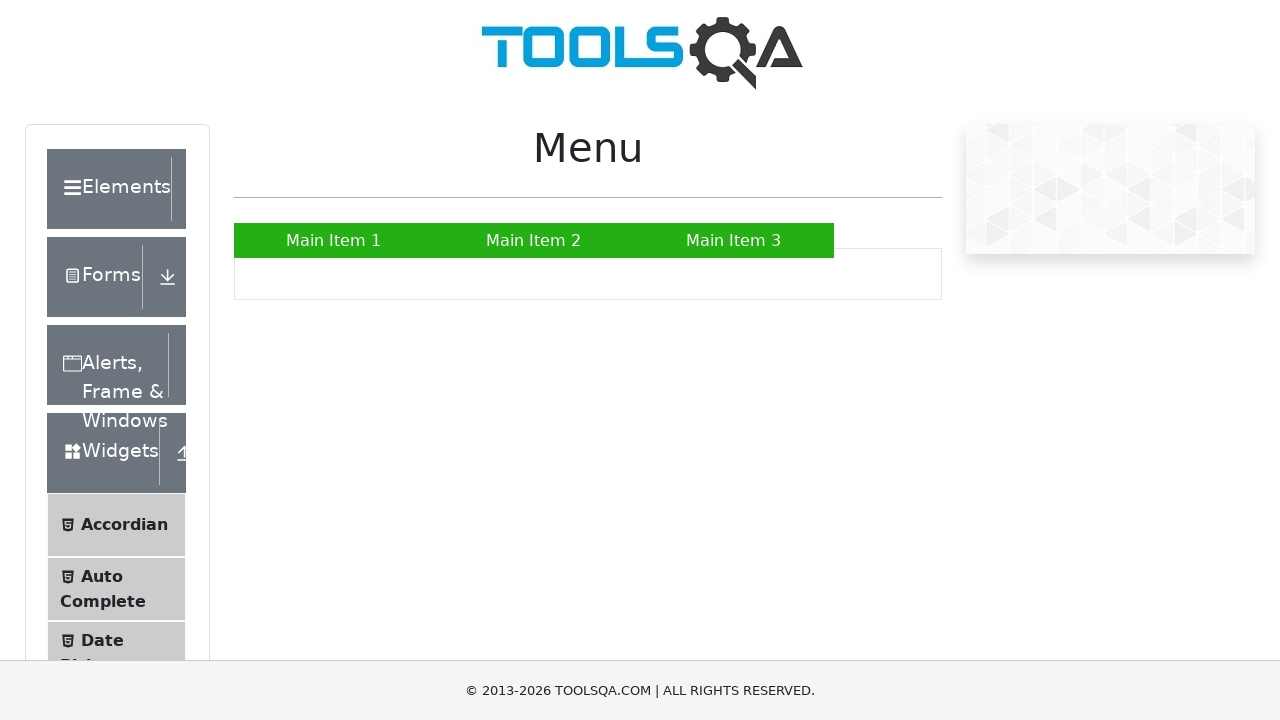

Hovered over main menu item 'Main Item 2' to reveal submenu at (534, 240) on xpath=//a[text()='Main Item 2']
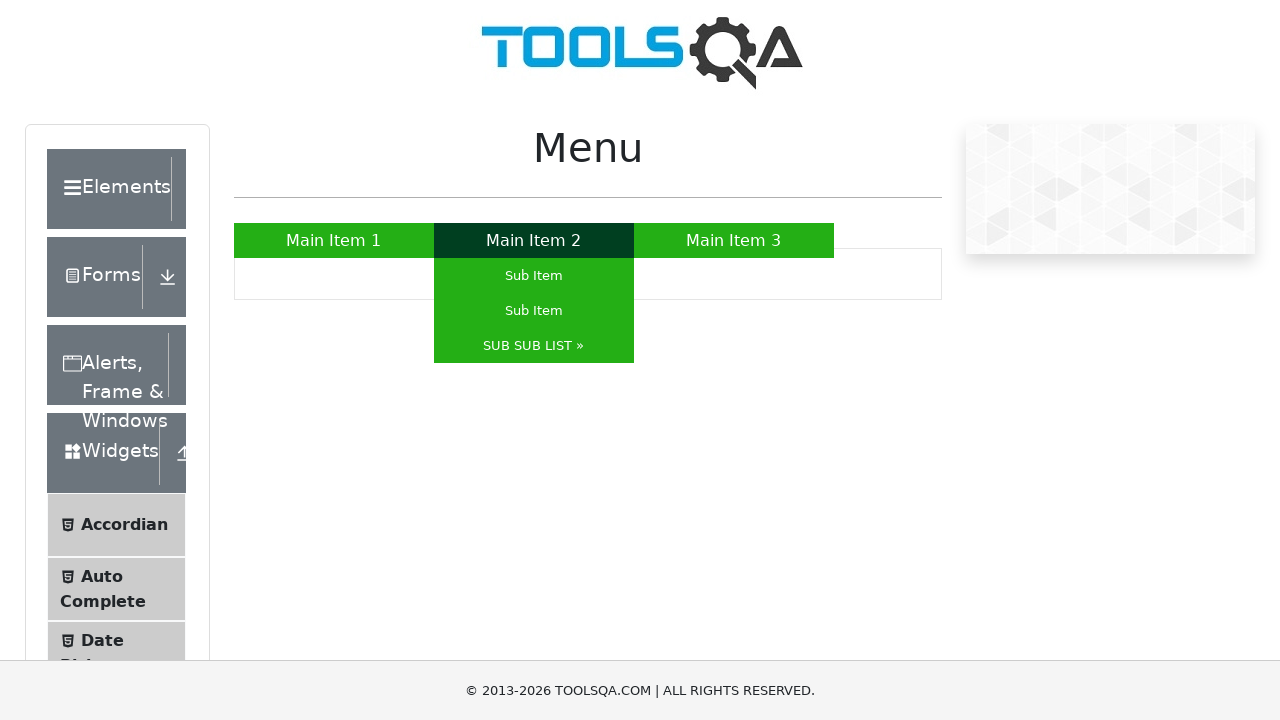

Hovered over submenu item 'SUB SUB LIST »' to reveal nested menu at (534, 346) on xpath=//a[text()='SUB SUB LIST »']
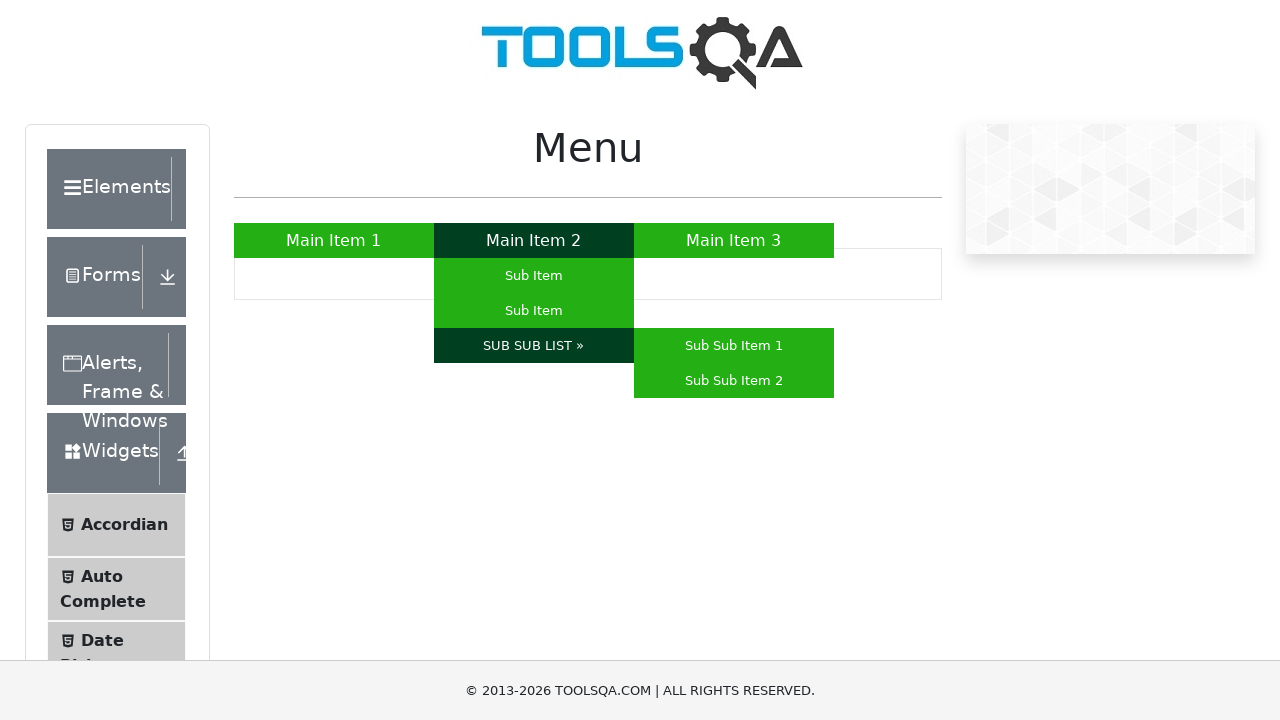

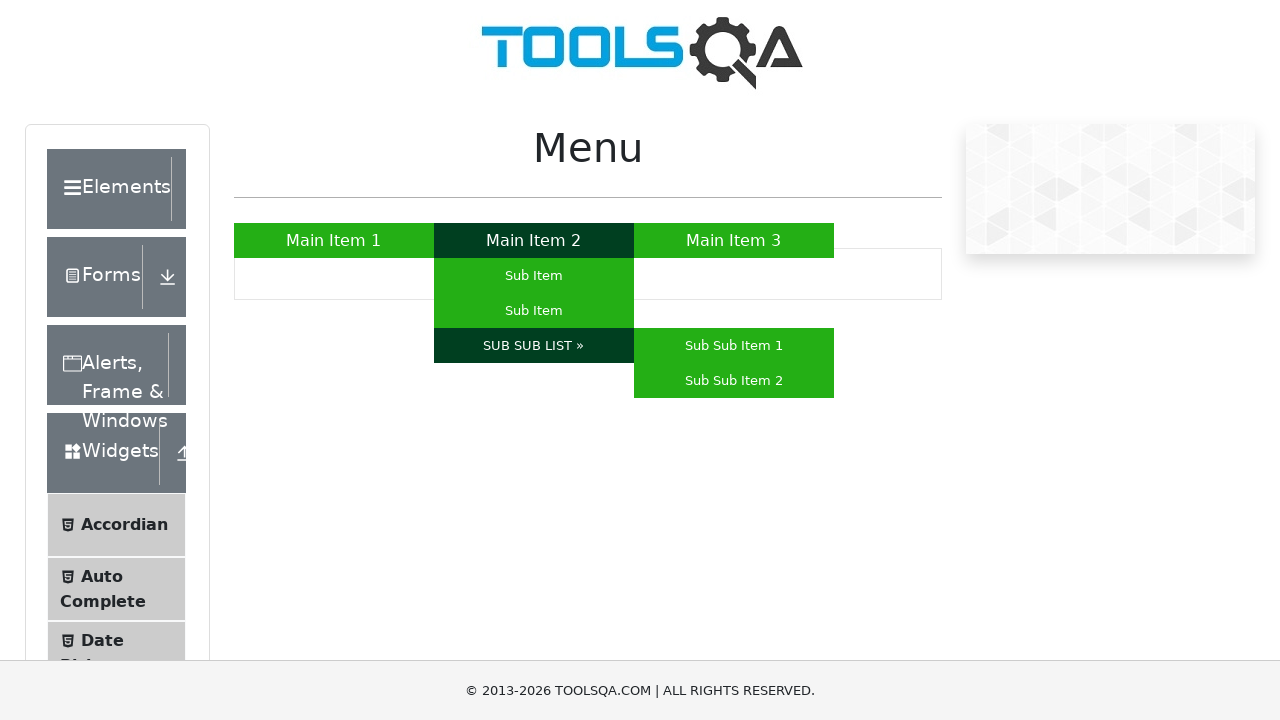